Tests successful user registration by filling out all required fields (first name, last name, email, password) and submitting the form.

Starting URL: https://www.sharelane.com/cgi-bin/register.py?page=1&zip_code=123456

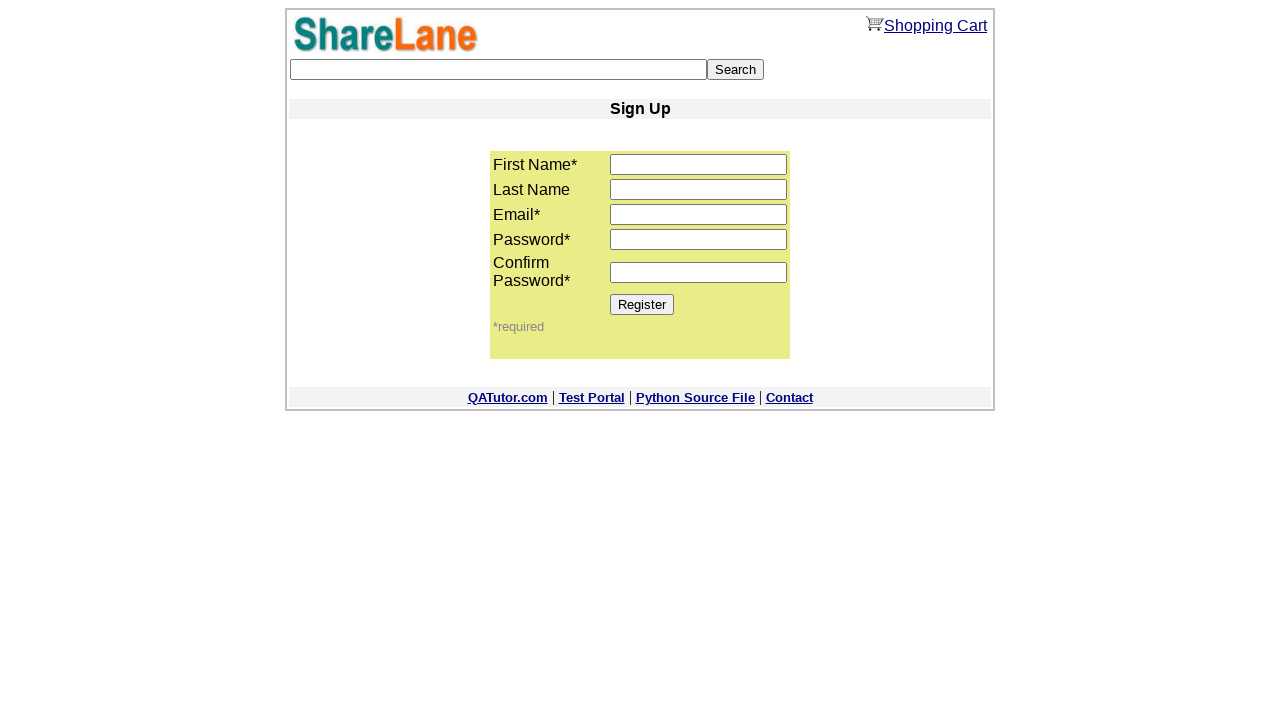

Filled first name field with 'Jane' on input[name='first_name']
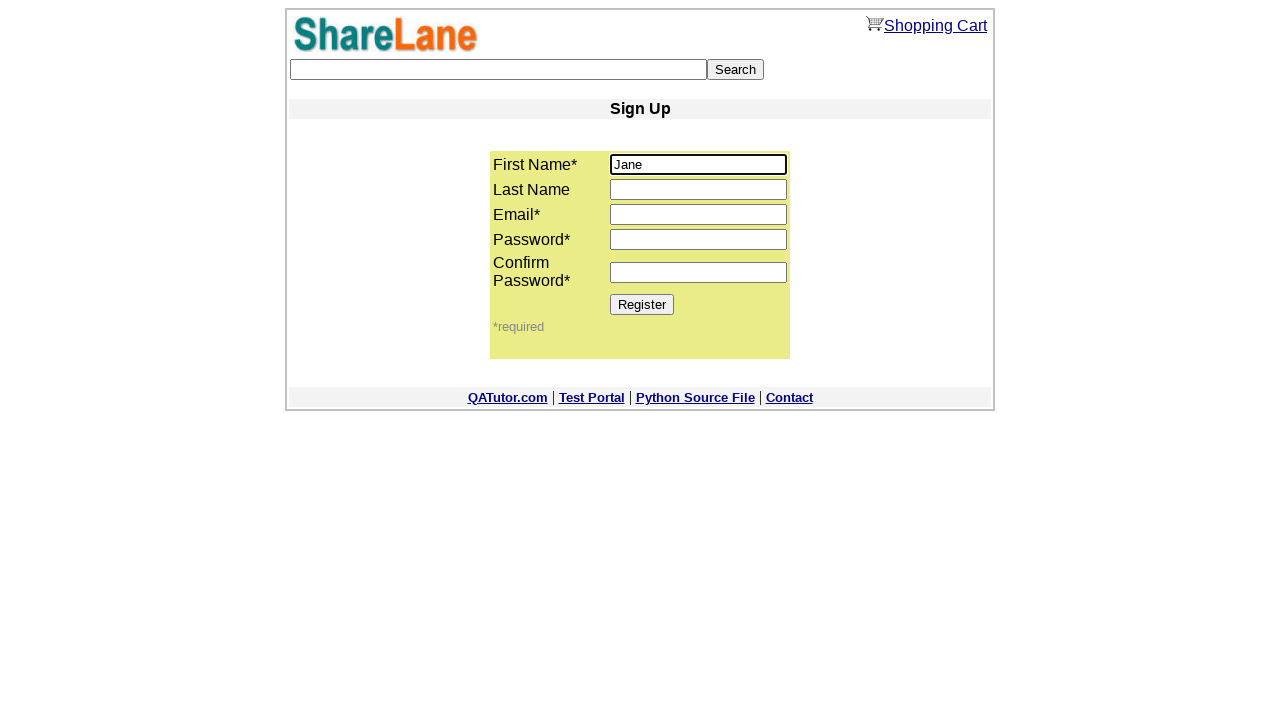

Filled last name field with 'Stone' on input[name='last_name']
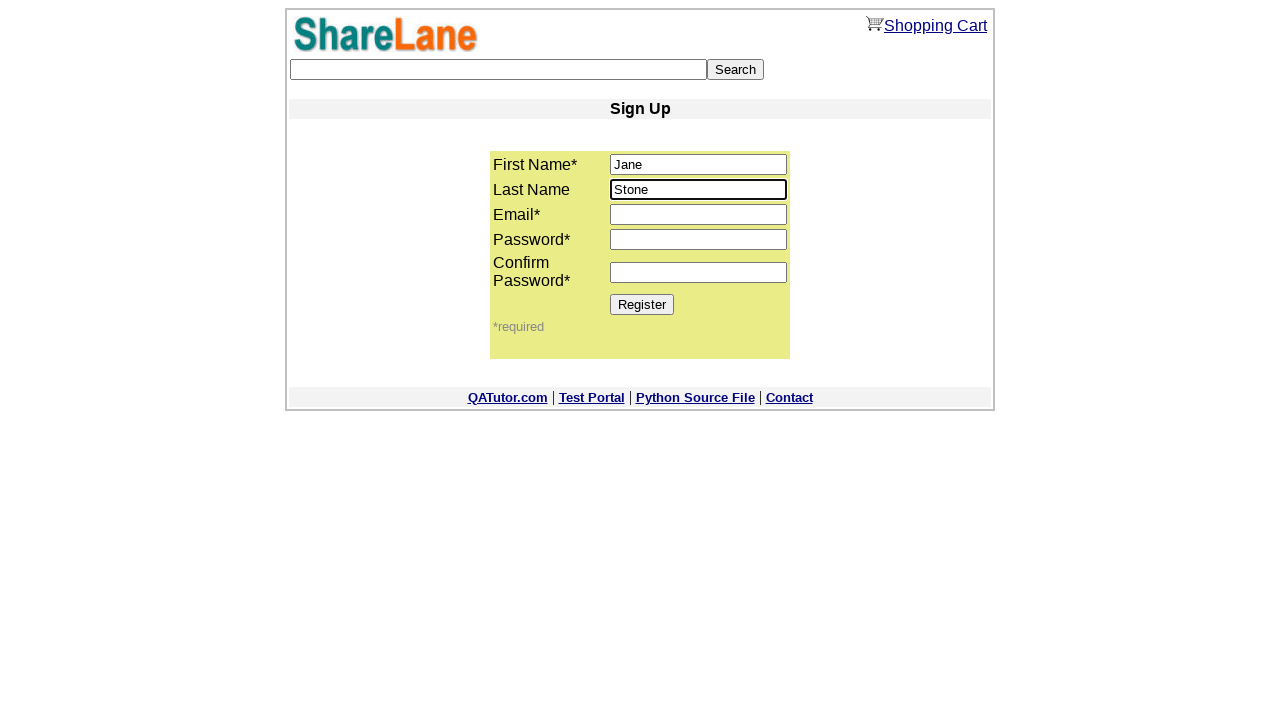

Filled email field with 'jane.stone@gmail.com' on input[name='email']
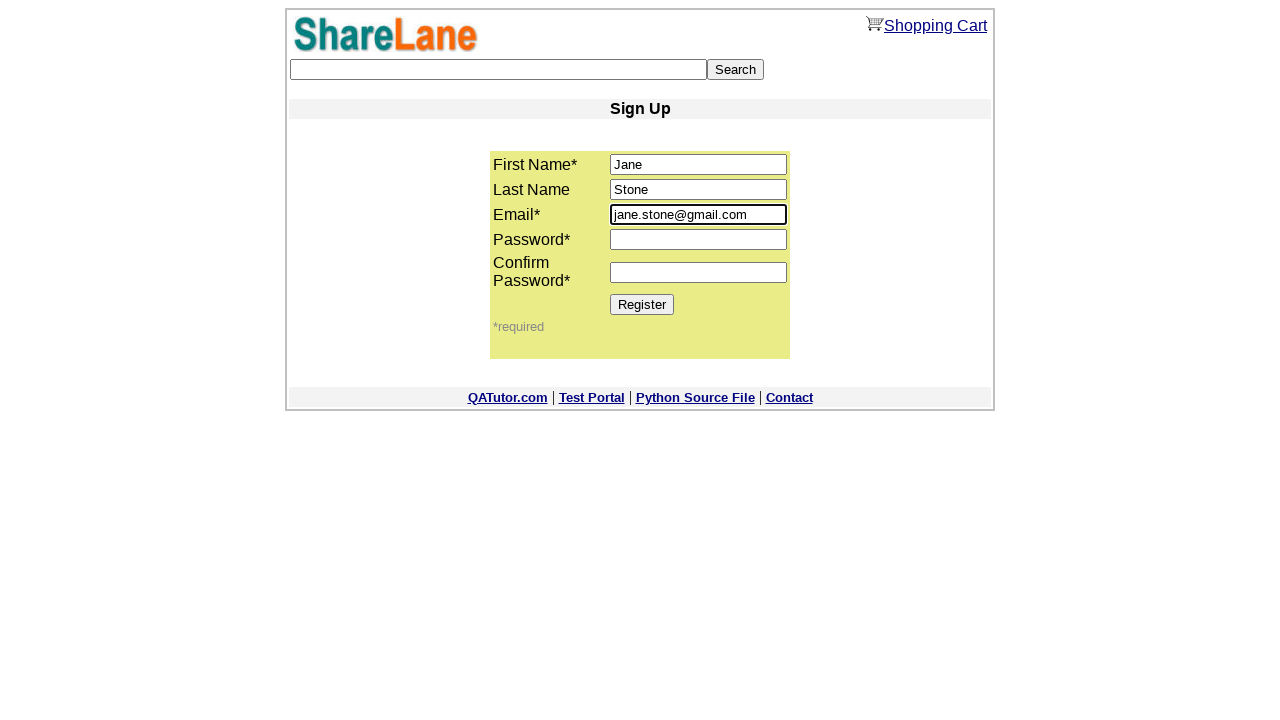

Filled password field with 'ijkl890%' on input[name='password1']
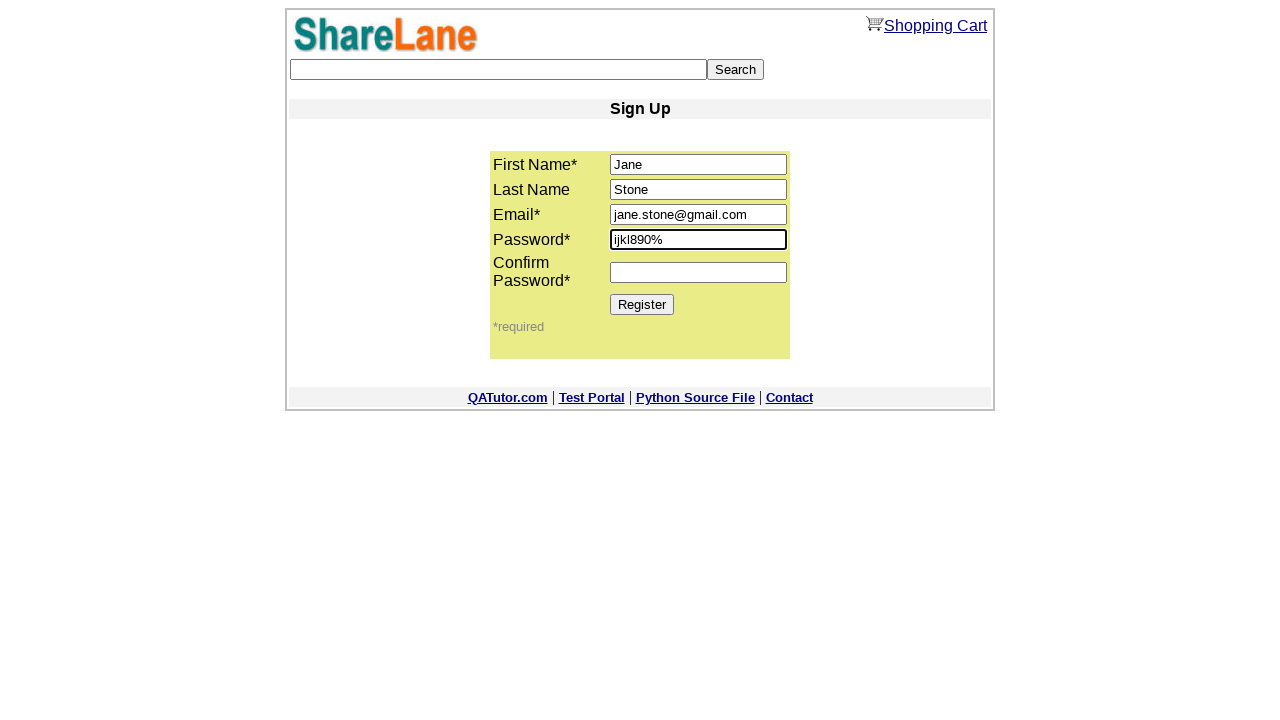

Filled password confirmation field with 'ijkl890%' on input[name='password2']
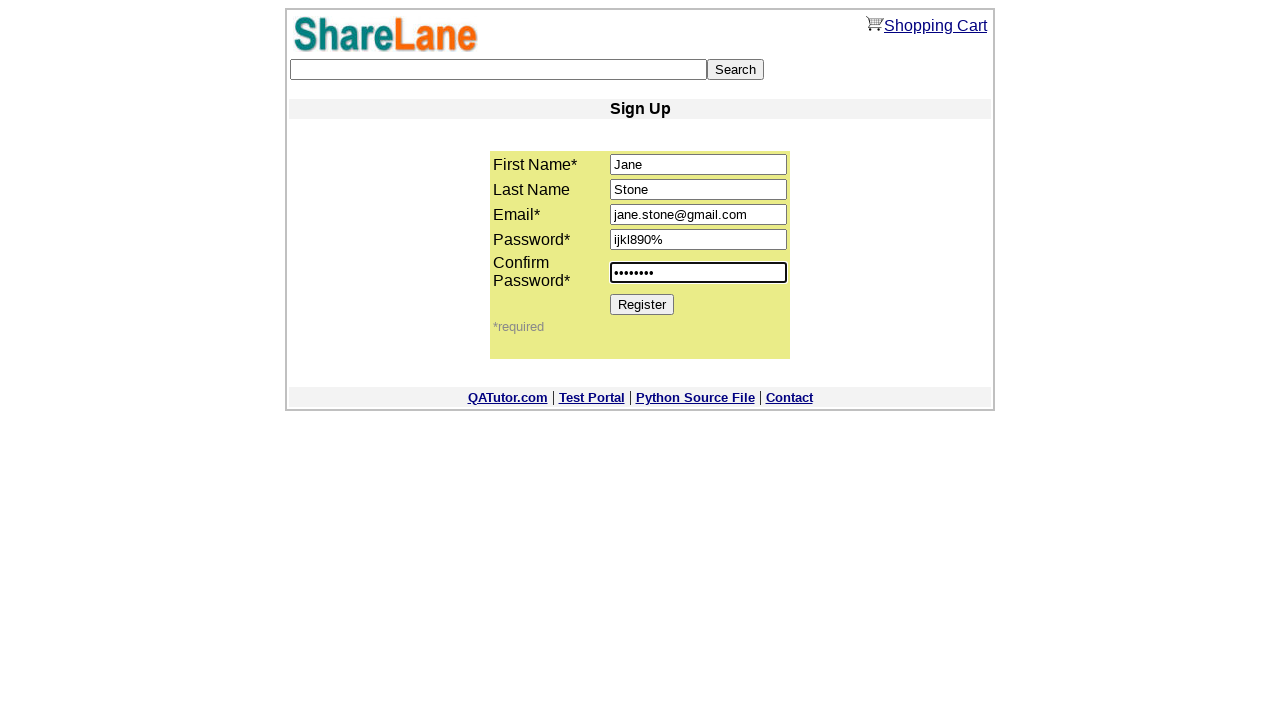

Clicked Register button to submit the form at (642, 304) on xpath=//*[@value='Register']
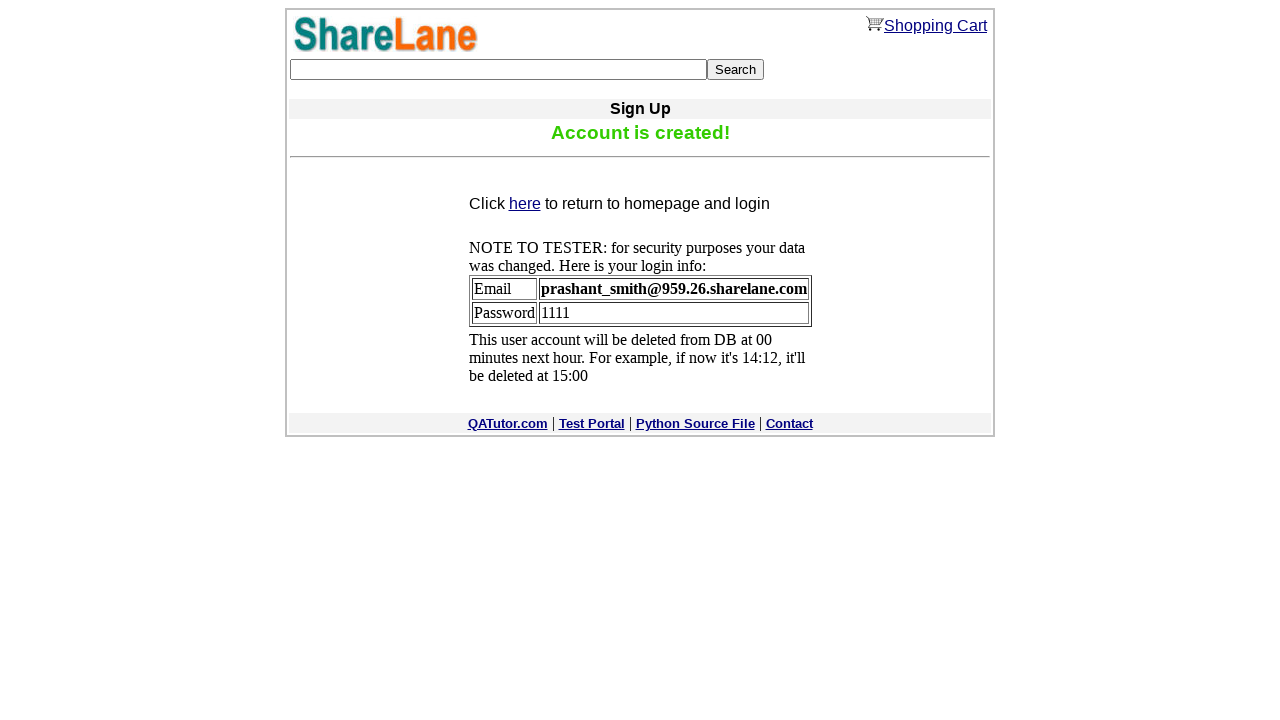

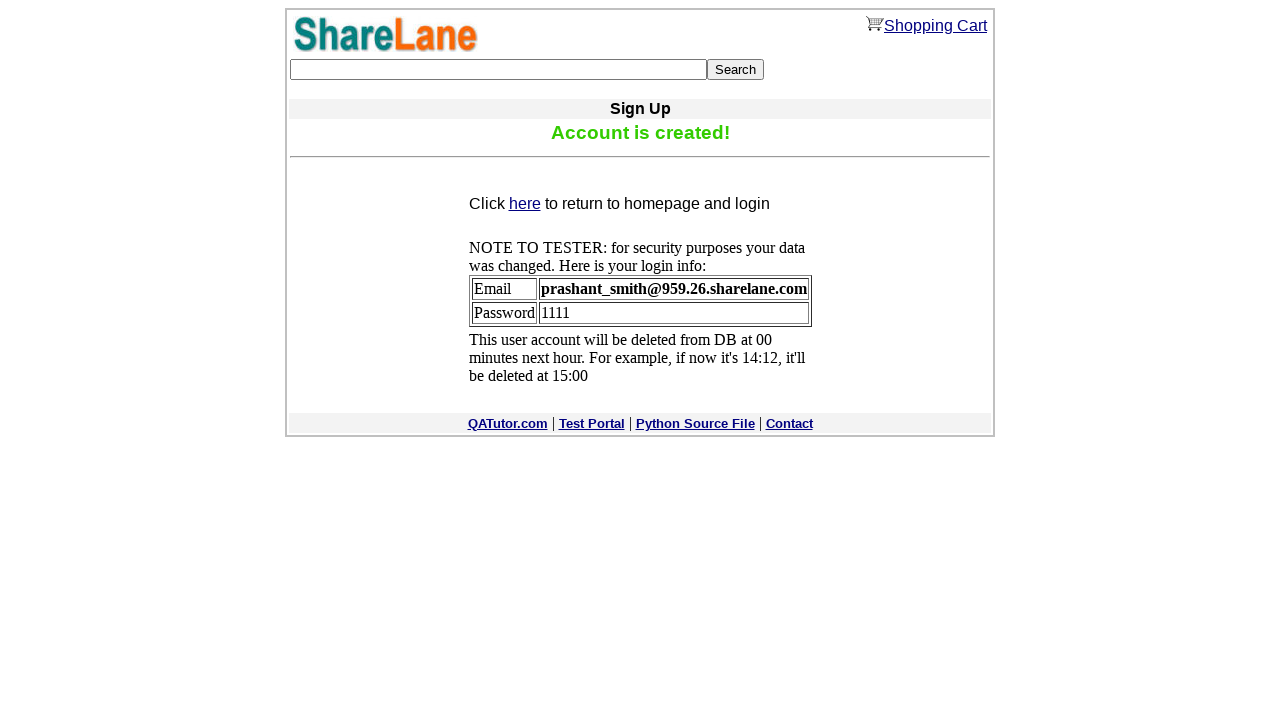